Tests confirmation popup functionality by triggering alerts and handling them with both accept and dismiss actions

Starting URL: https://demoqa.com/alerts

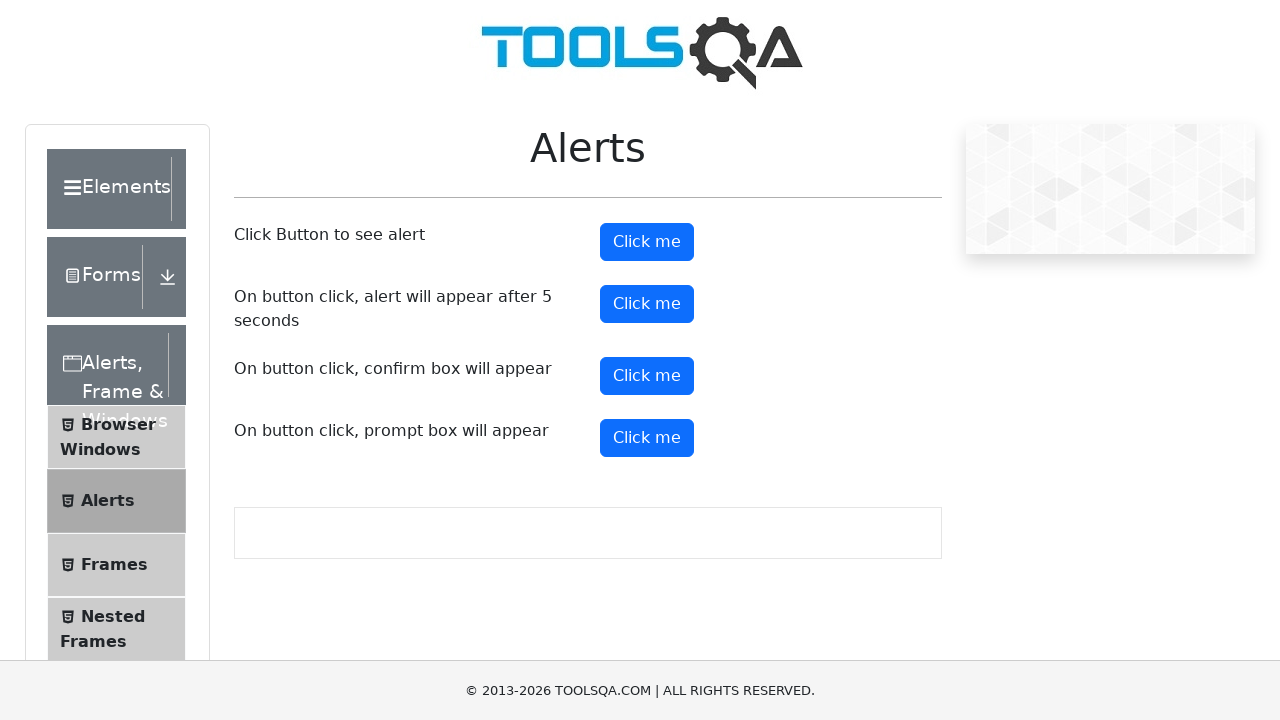

Clicked confirm button to trigger first alert at (647, 376) on button#confirmButton
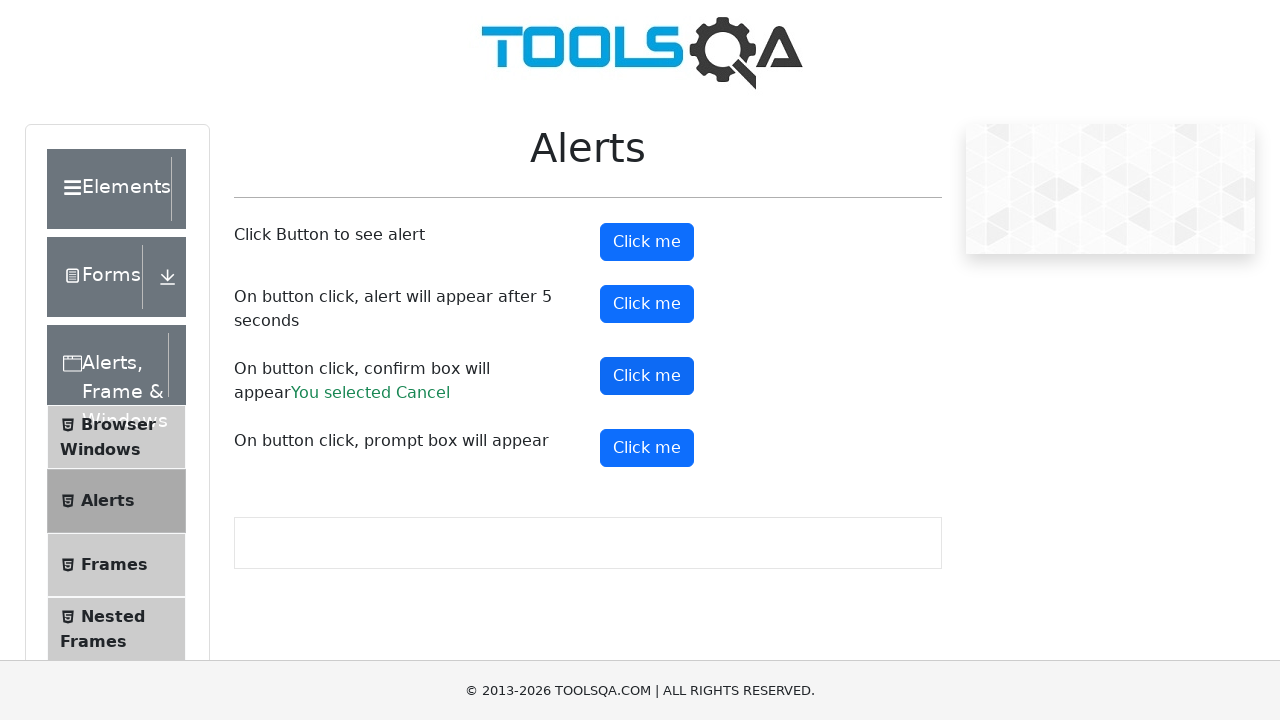

Set up dialog handler to accept alerts
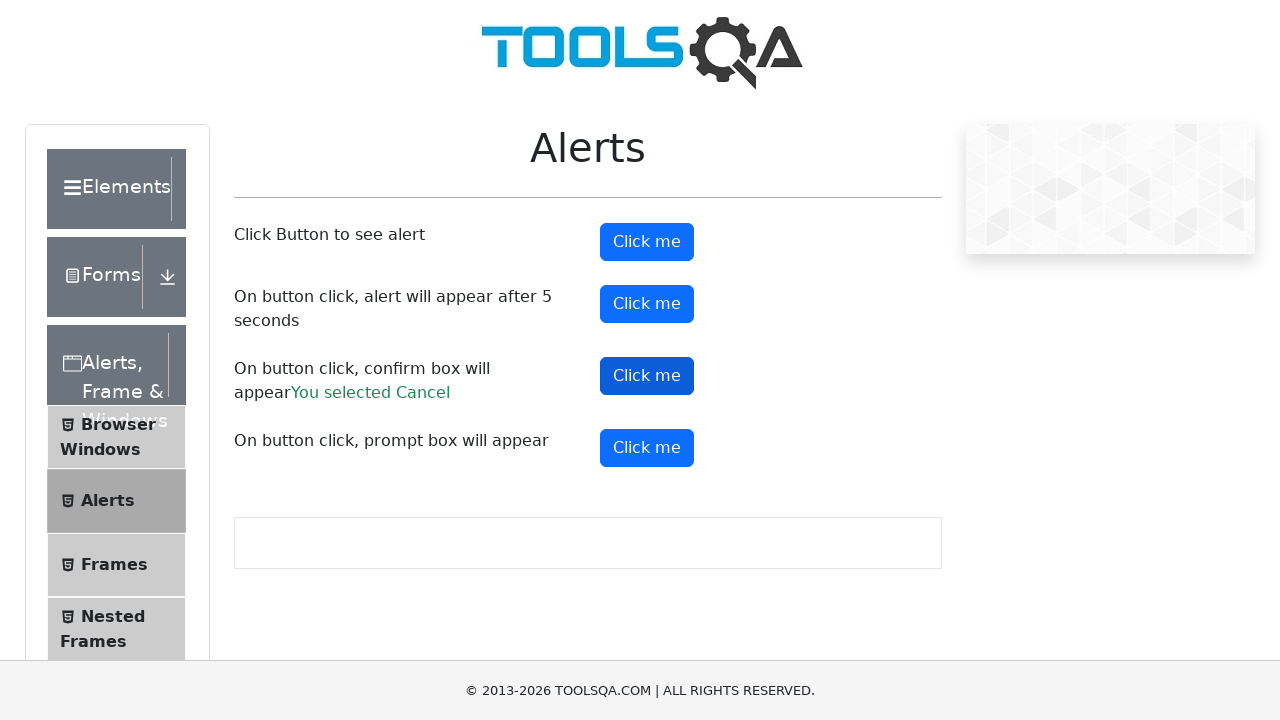

Waited for alert to be accepted and processed
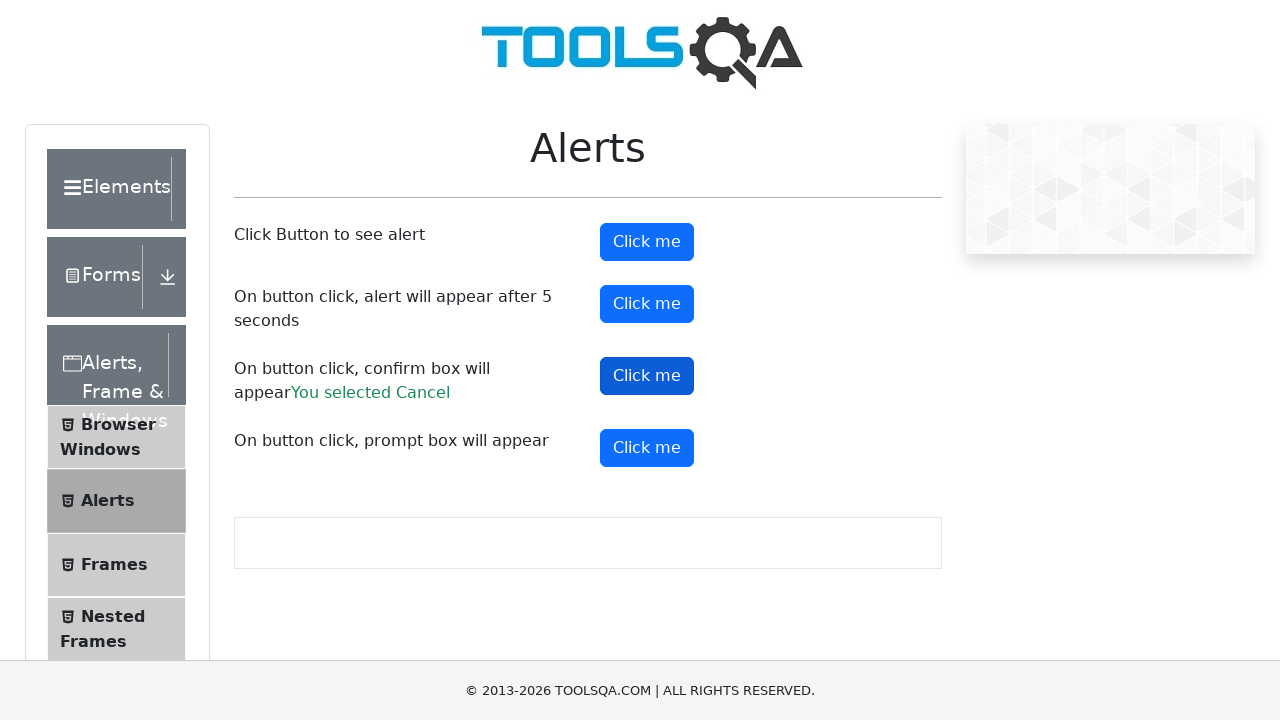

Clicked confirm button to trigger second alert at (647, 376) on button#confirmButton
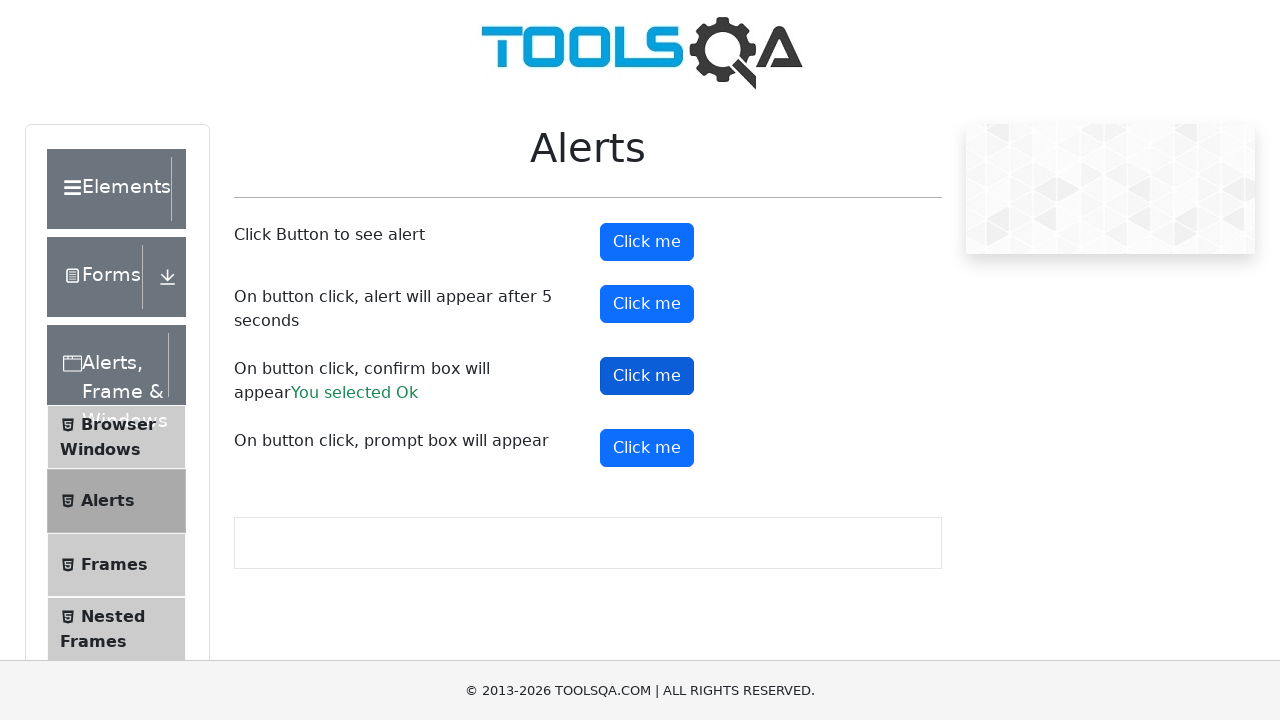

Set up dialog handler to dismiss next alert
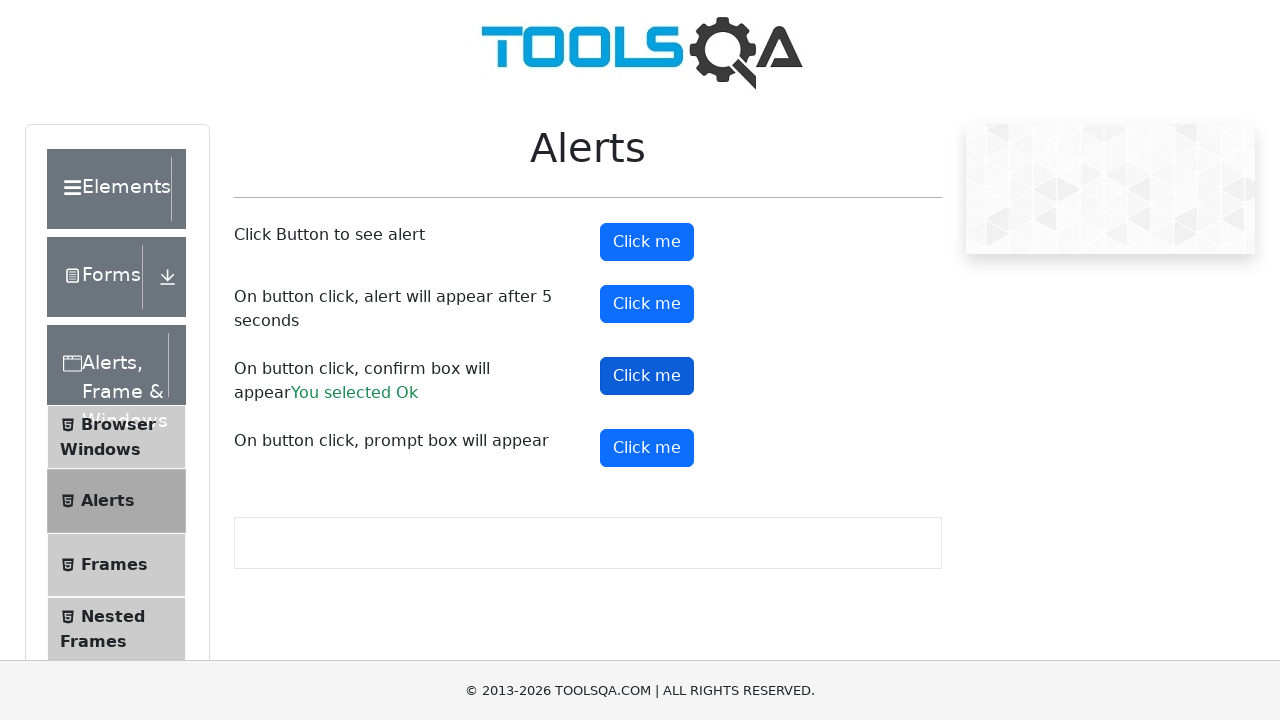

Waited for alert to be dismissed and processed
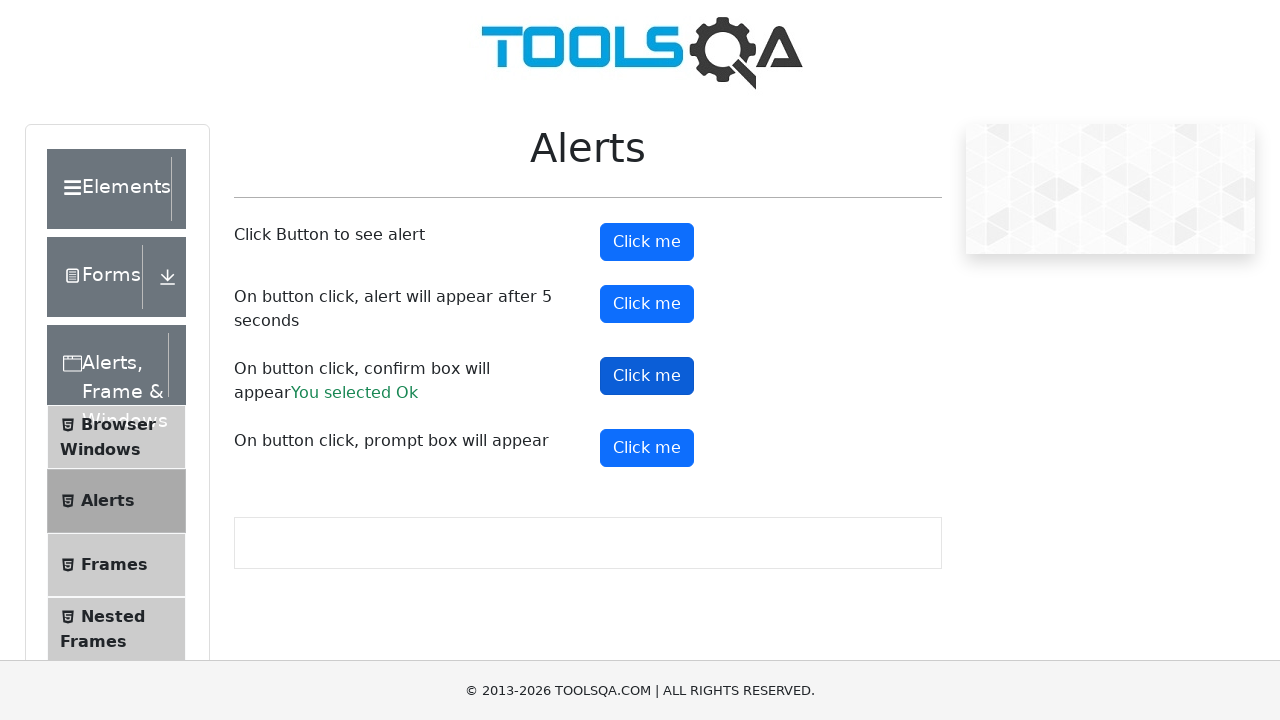

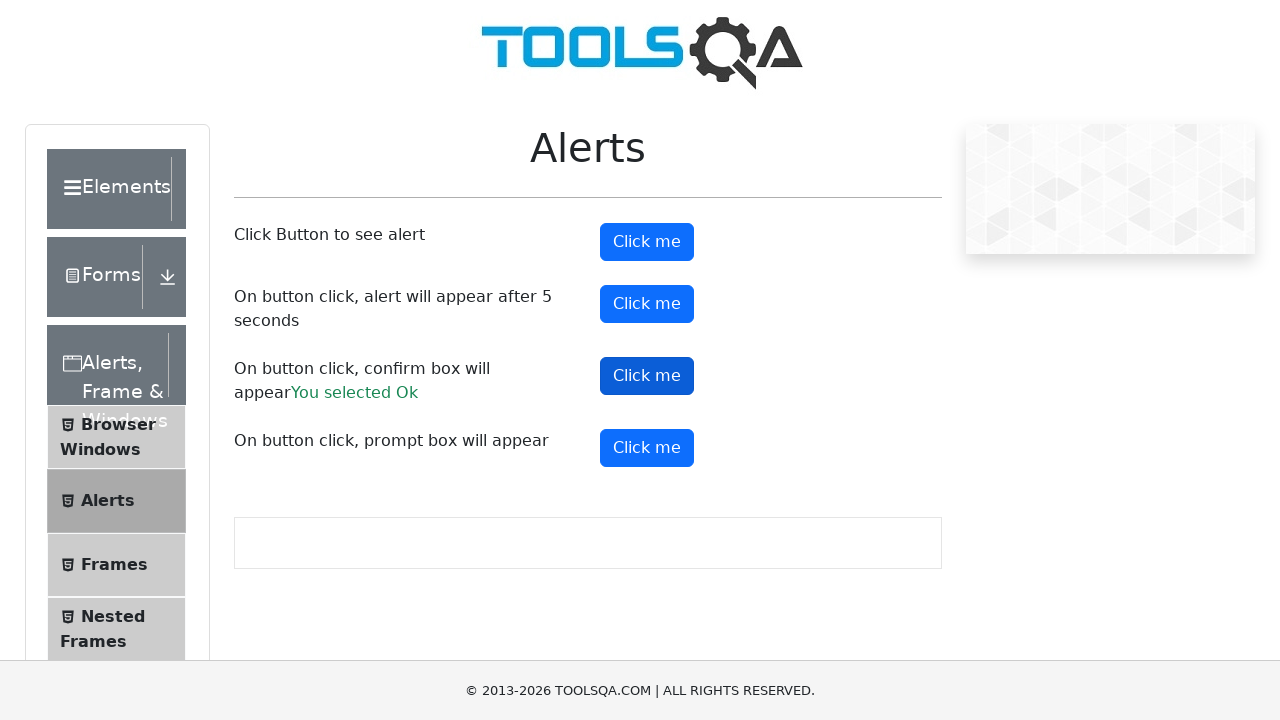